Tests e-commerce shopping cart functionality by adding specific items (Broccoli, Cucumber, Beetroot) to the cart, proceeding to checkout, and applying a promo code.

Starting URL: https://rahulshettyacademy.com/seleniumPractise/#/

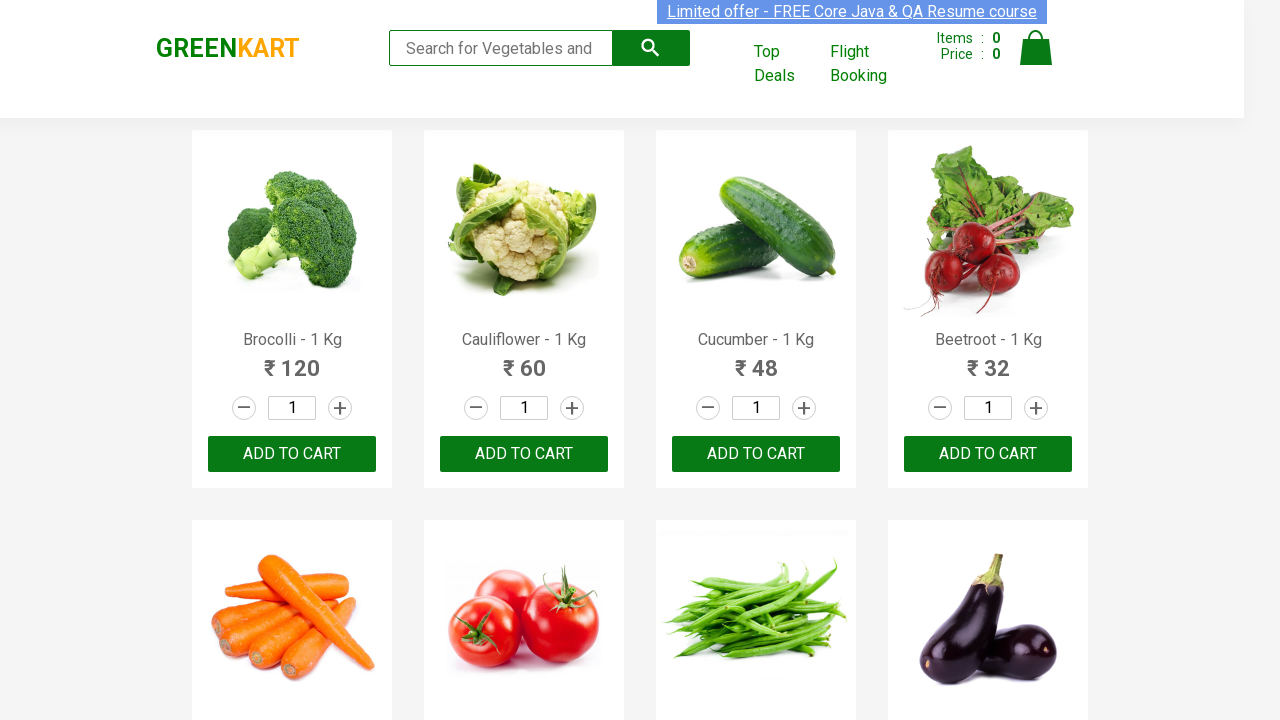

Waited for product names to load
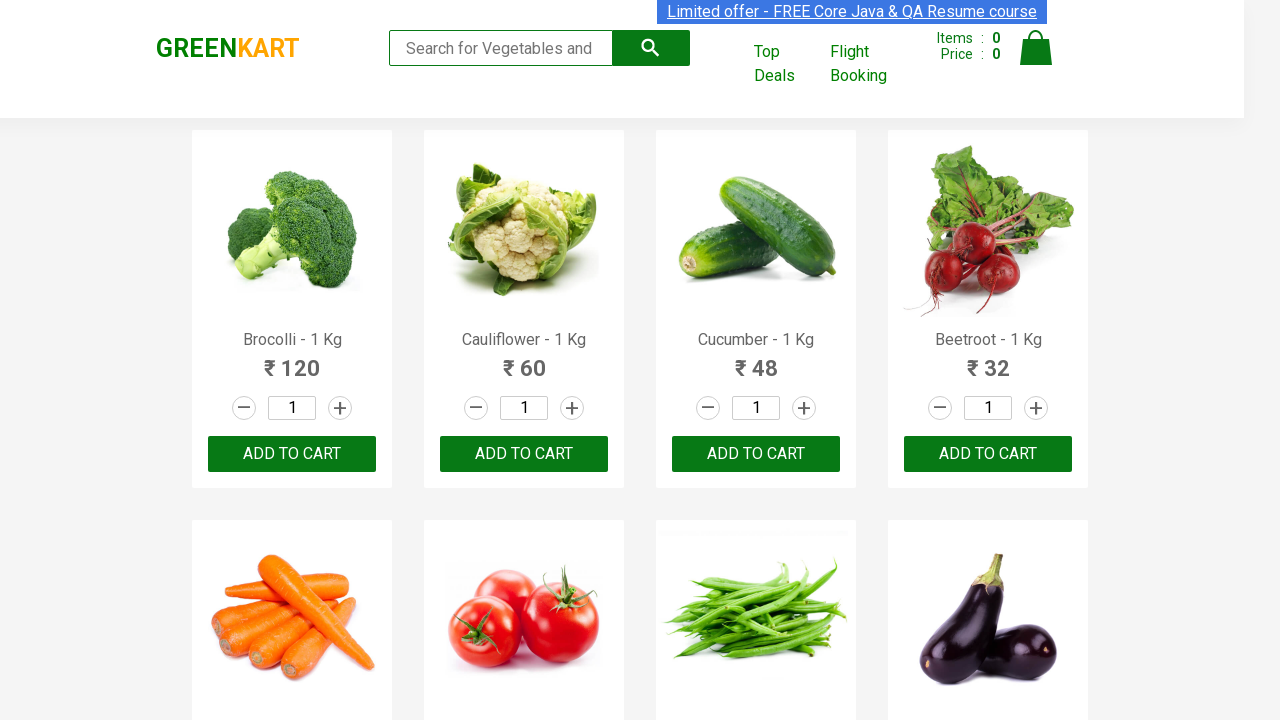

Retrieved all product names from page
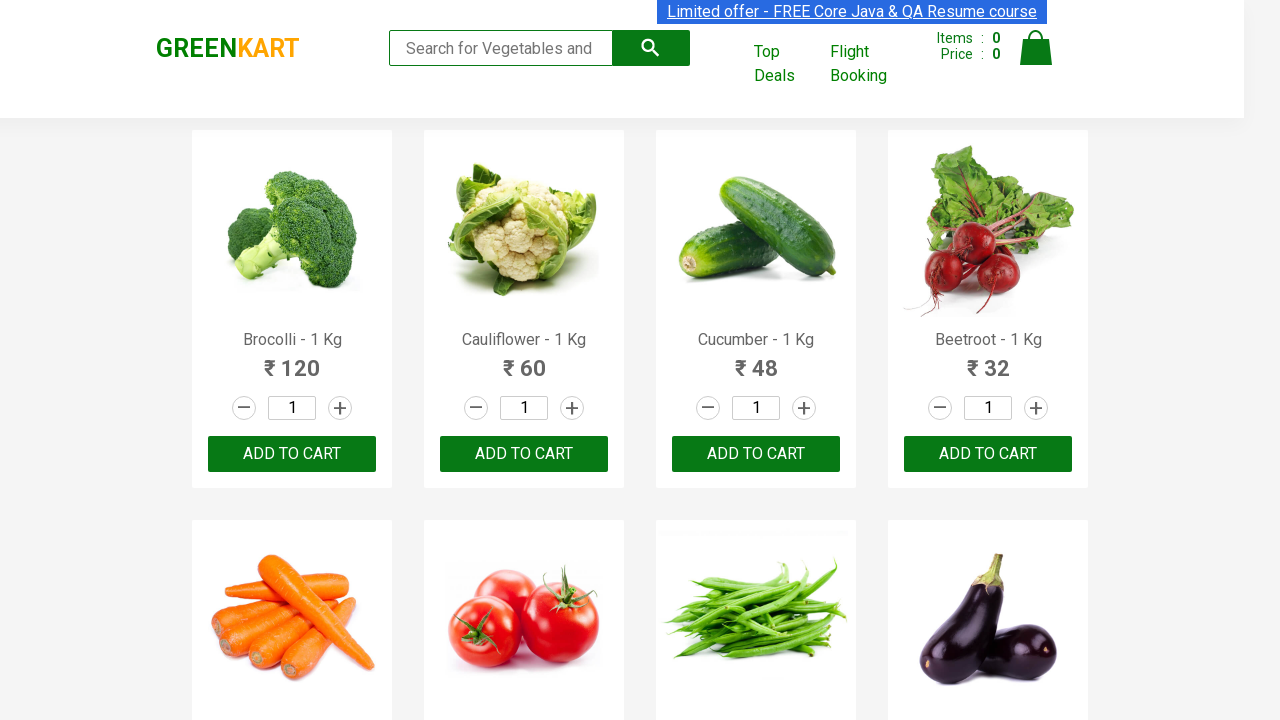

Added 'Brocolli' to cart at (292, 454) on xpath=//div[@class='product-action'] >> nth=0
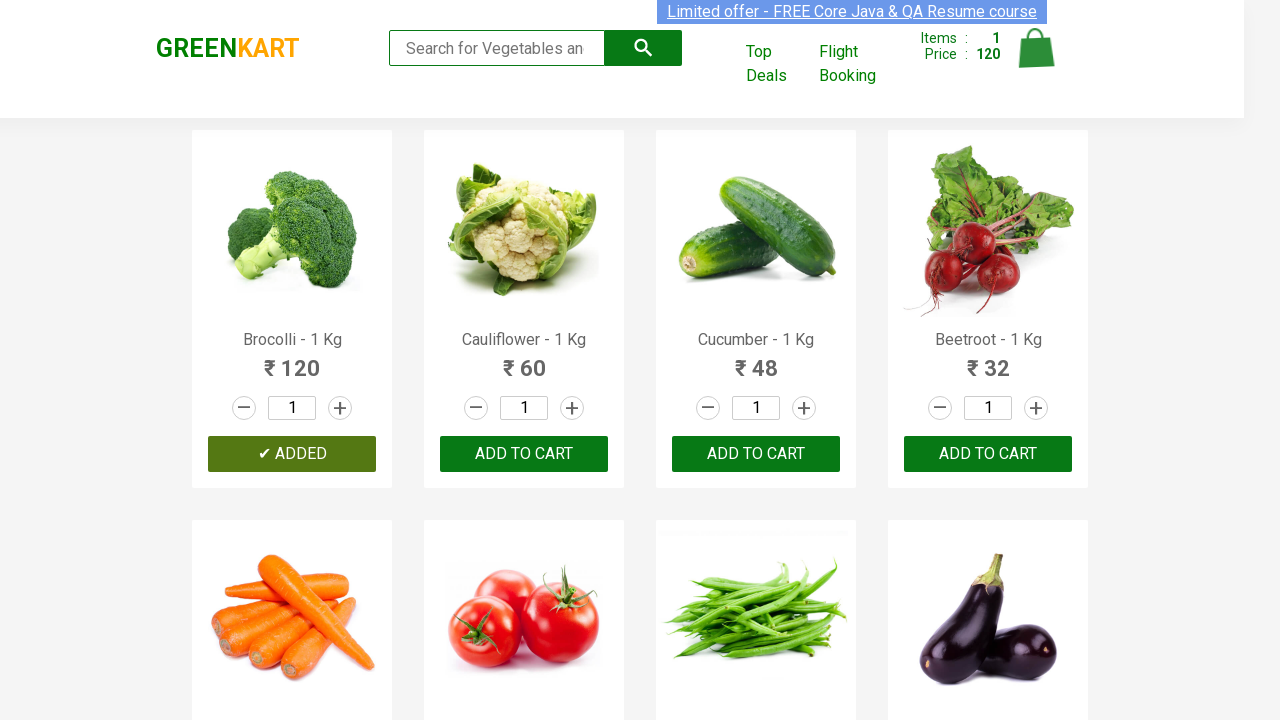

Added 'Cucumber' to cart at (756, 454) on xpath=//div[@class='product-action'] >> nth=2
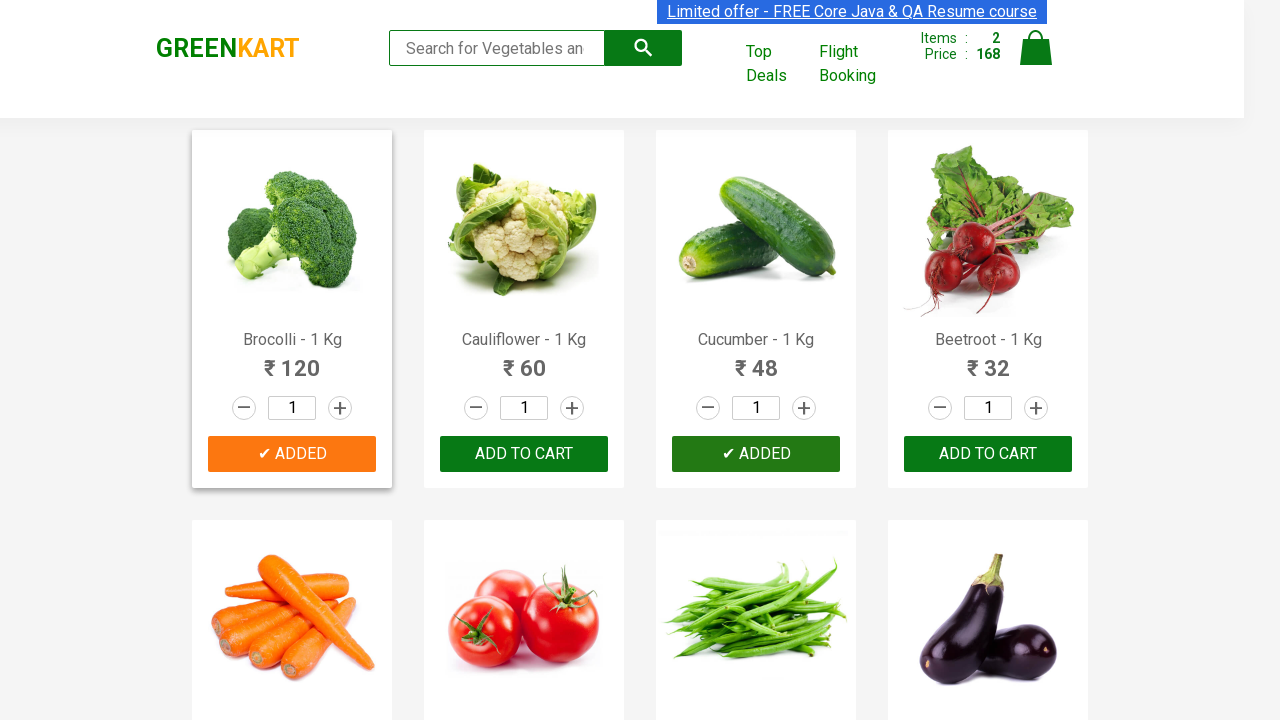

Added 'Beetroot' to cart at (988, 454) on xpath=//div[@class='product-action'] >> nth=3
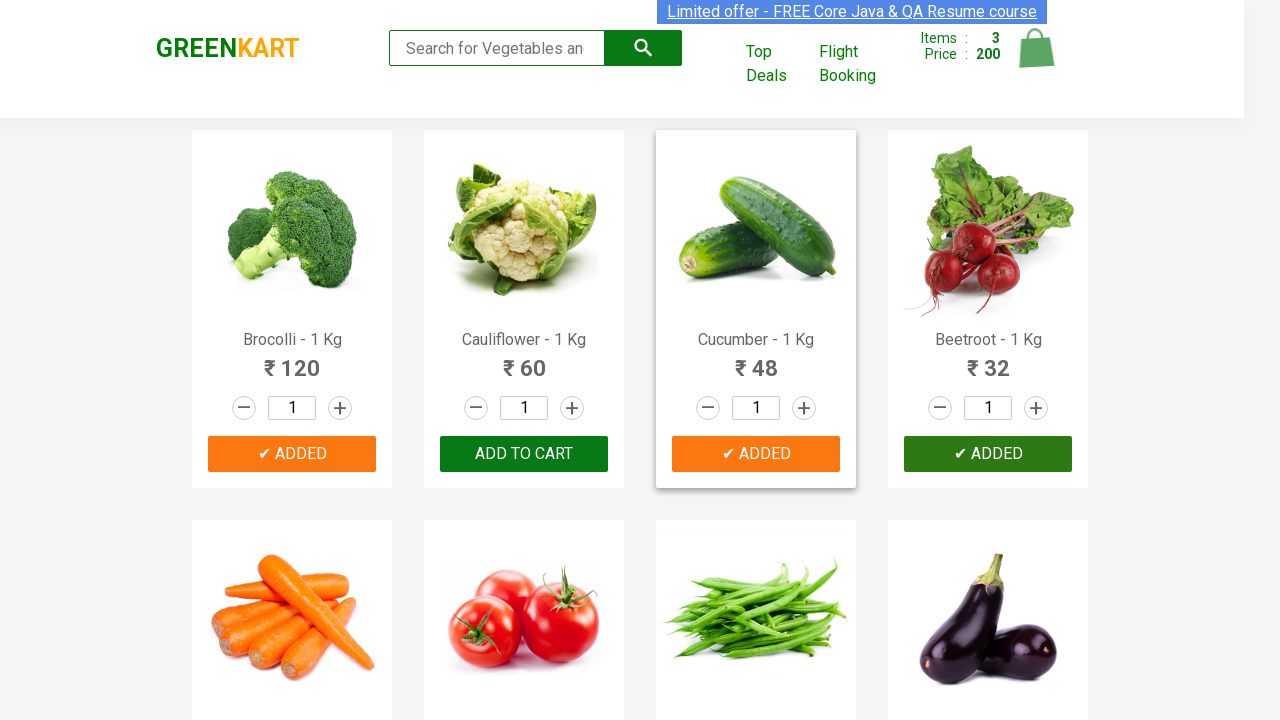

Clicked cart icon to open cart preview at (1036, 48) on img[alt='Cart']
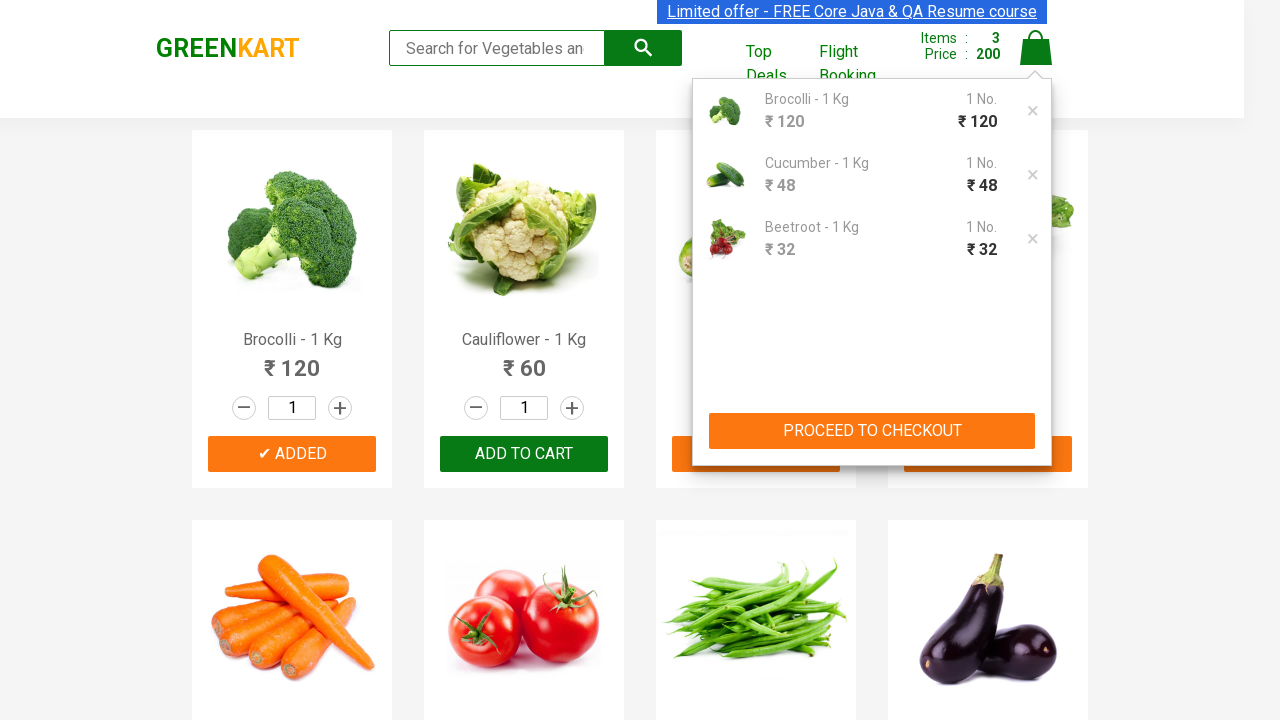

Clicked proceed to checkout button at (872, 431) on div[class='cart-preview active'] button[type='button']
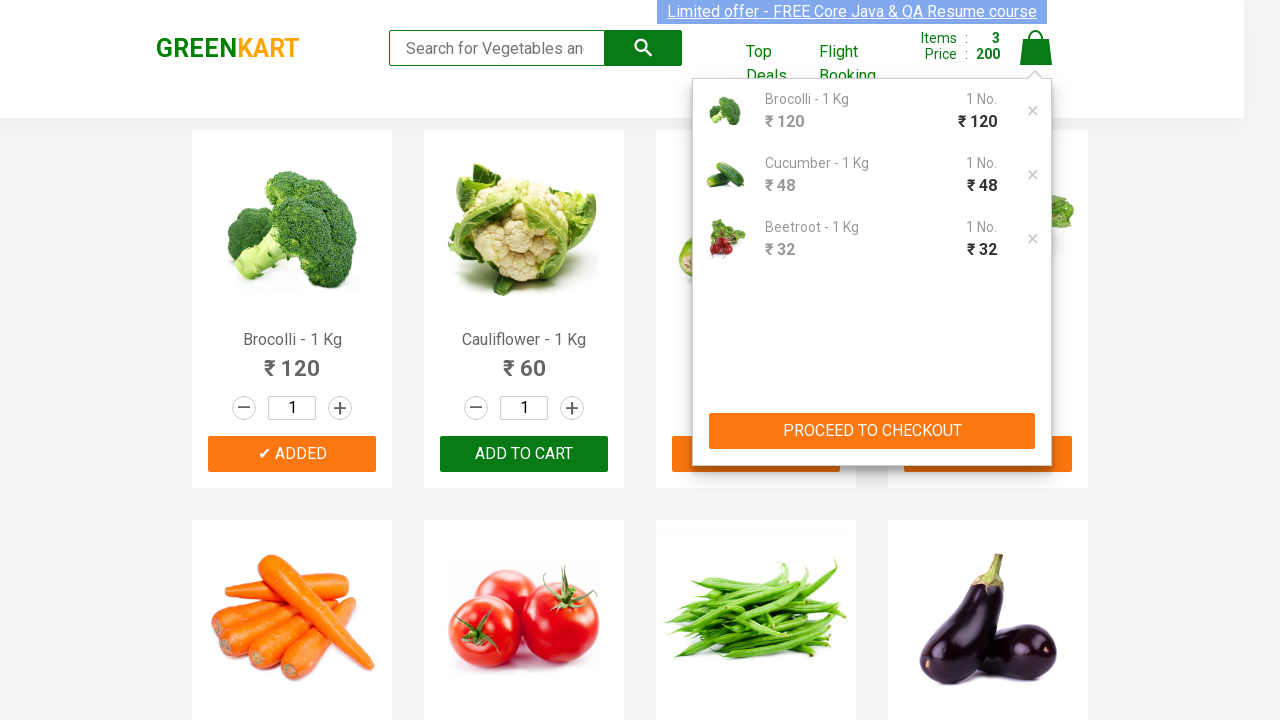

Promo code input field became visible
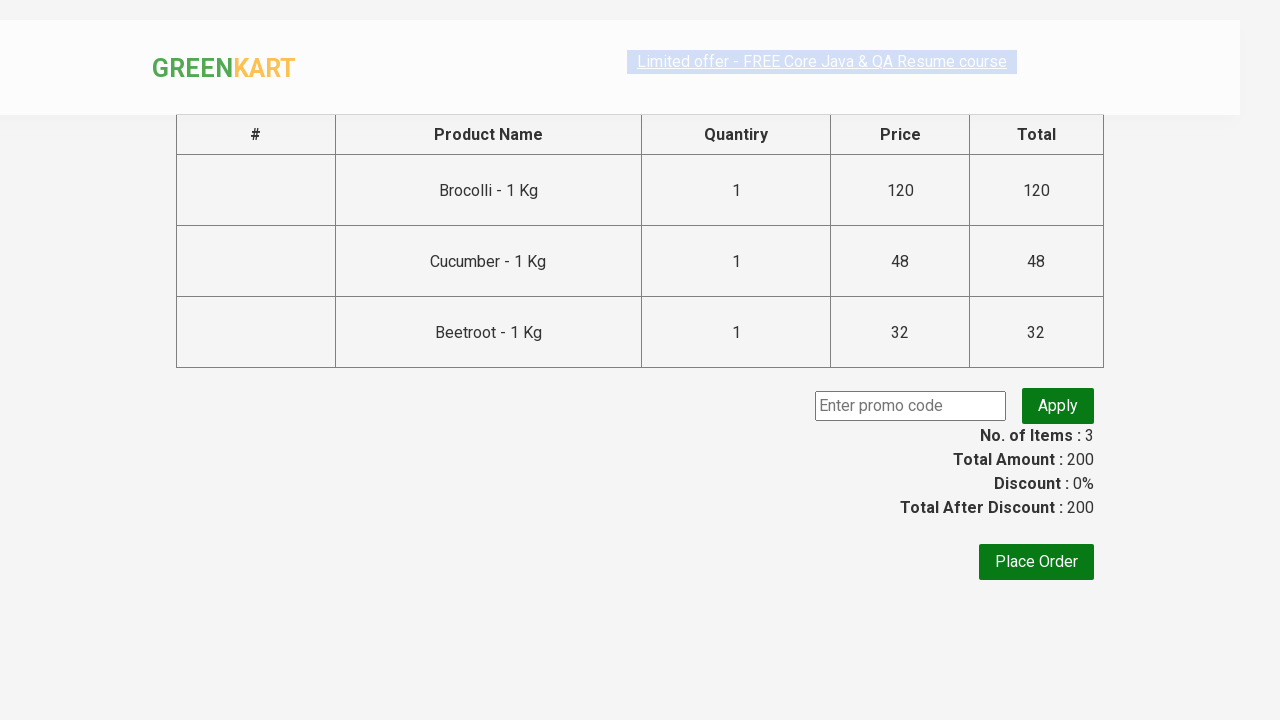

Entered promo code 'rahulshettyacademy' on input[placeholder='Enter promo code']
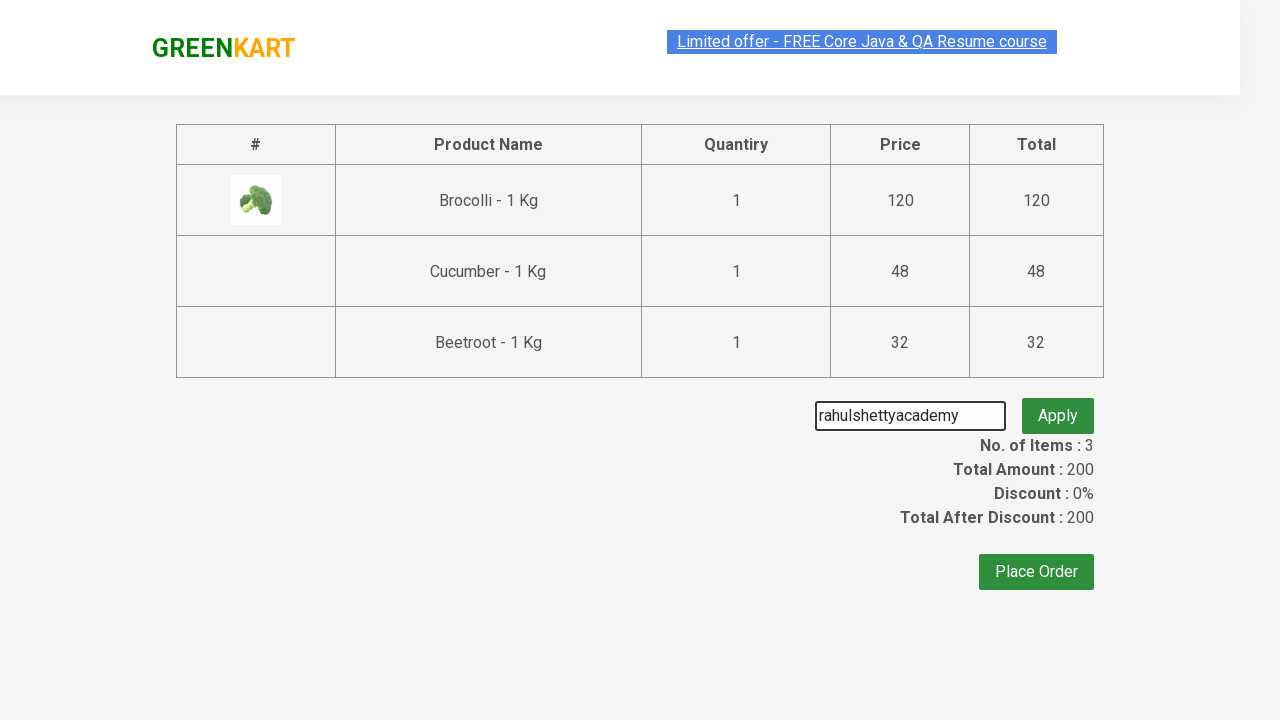

Clicked apply promo button at (1058, 406) on .promoBtn
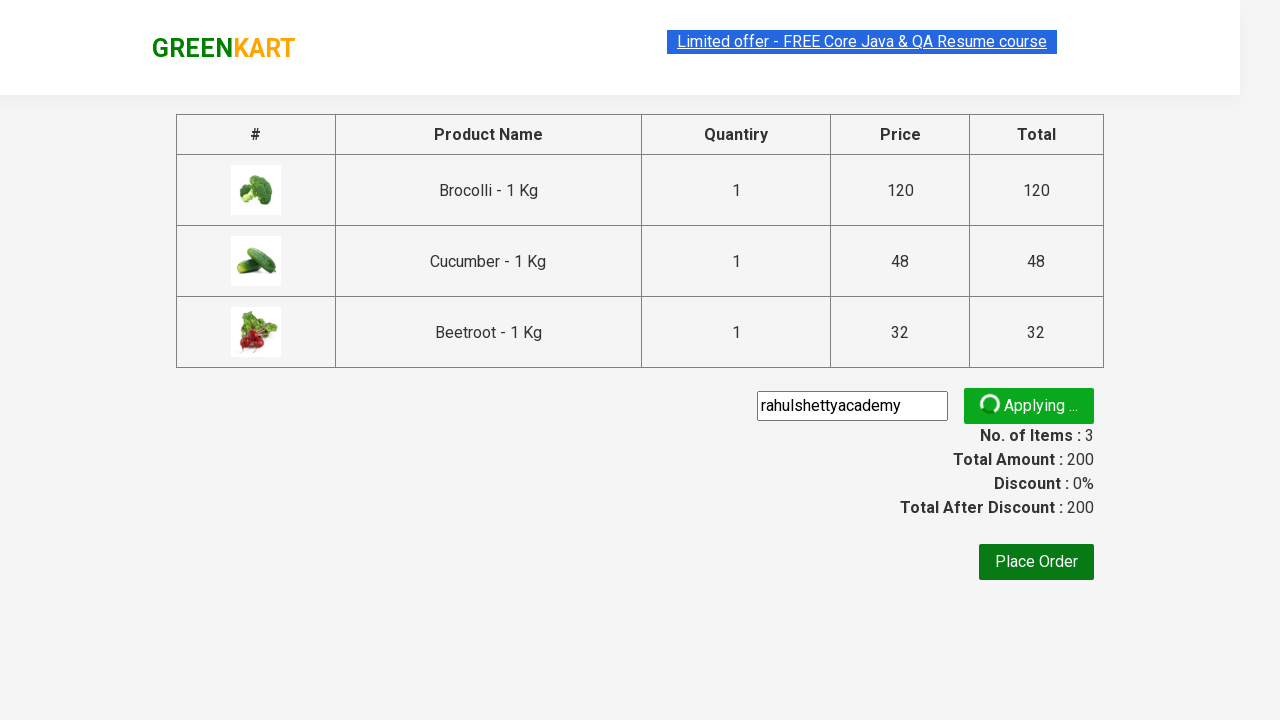

Promo code successfully applied - promo info displayed
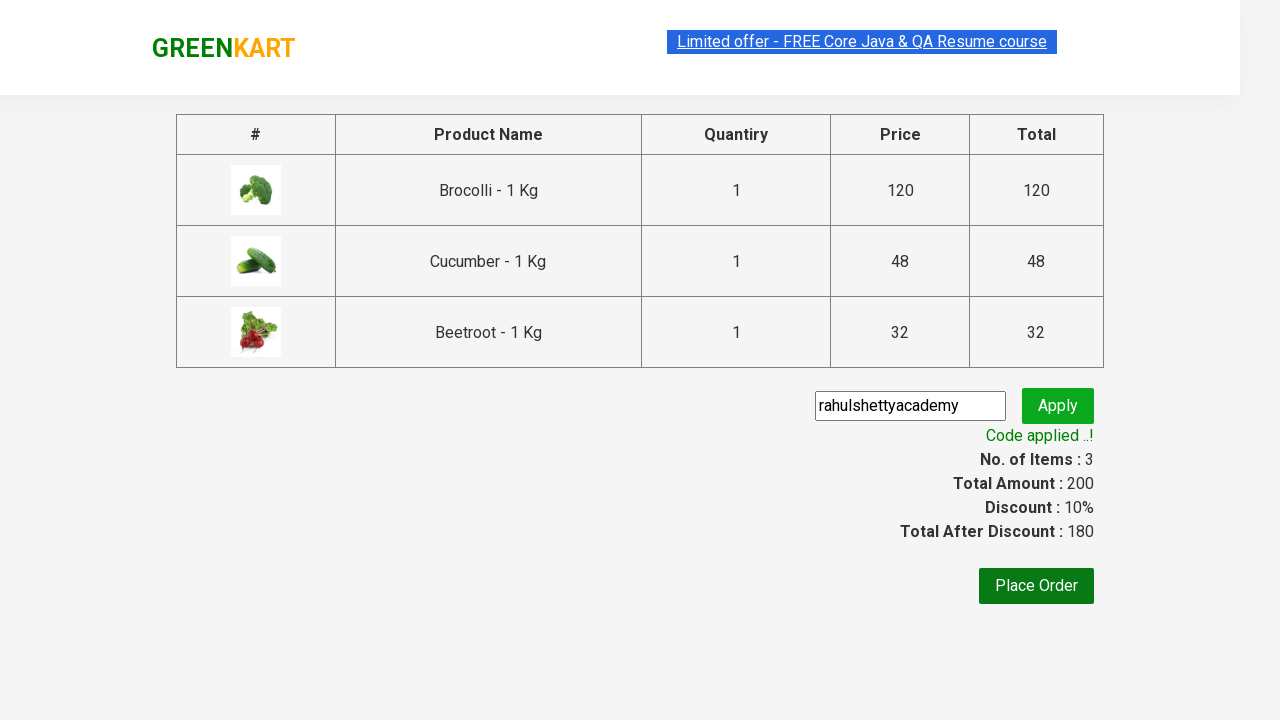

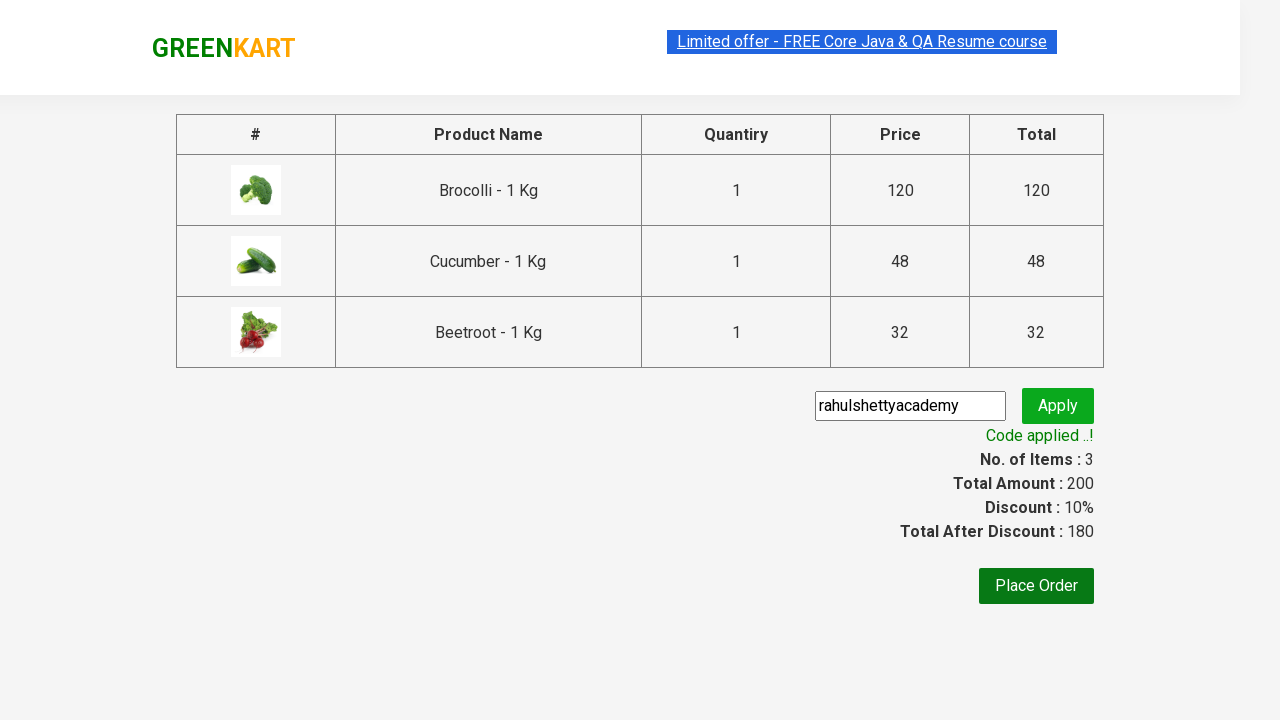